Tests hover functionality by moving mouse over images to reveal hidden user information

Starting URL: https://the-internet.herokuapp.com/hovers

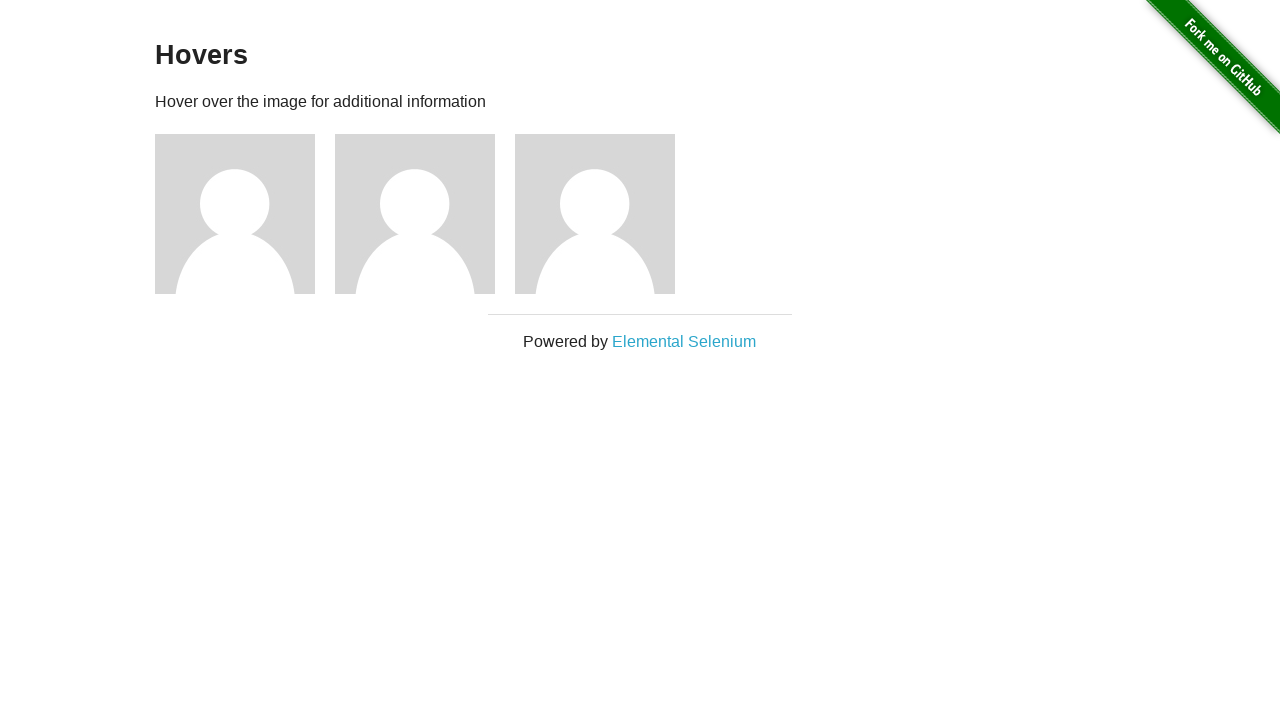

Located all image elements on hovers page
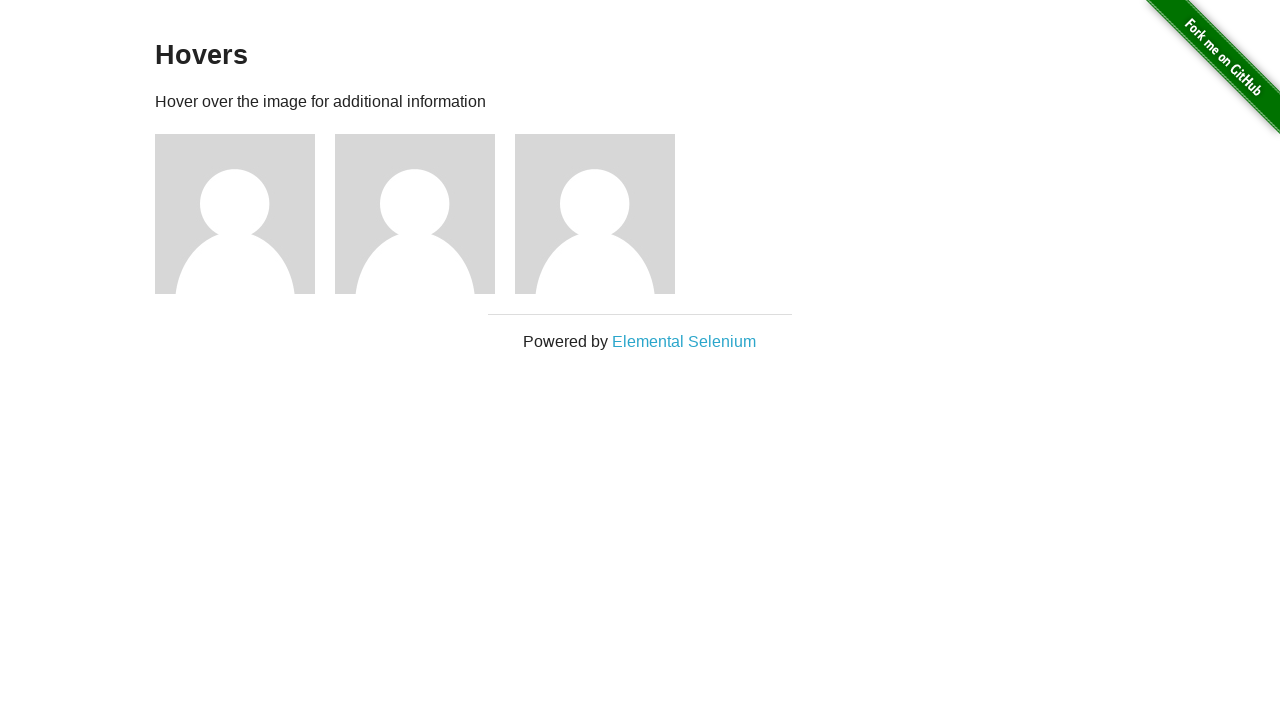

Hovered over first image to reveal hidden user information at (235, 214) on div.figure:nth-child(3) img
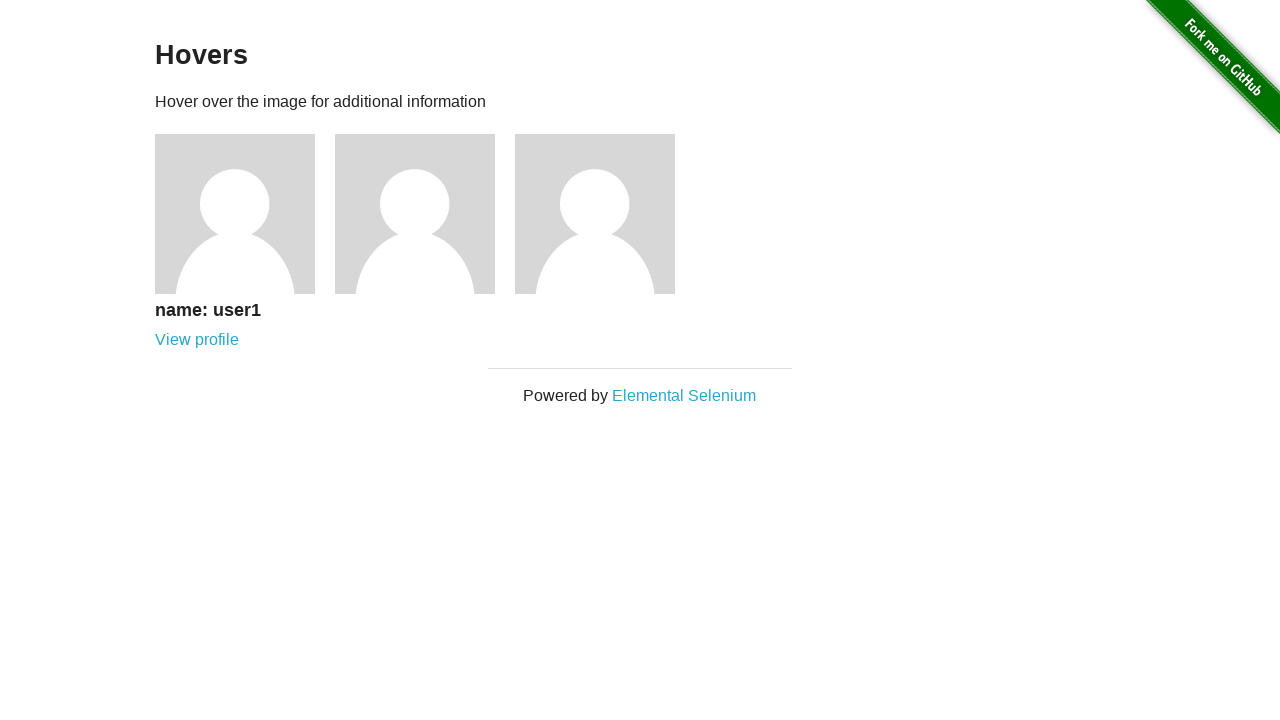

First image user information caption appeared
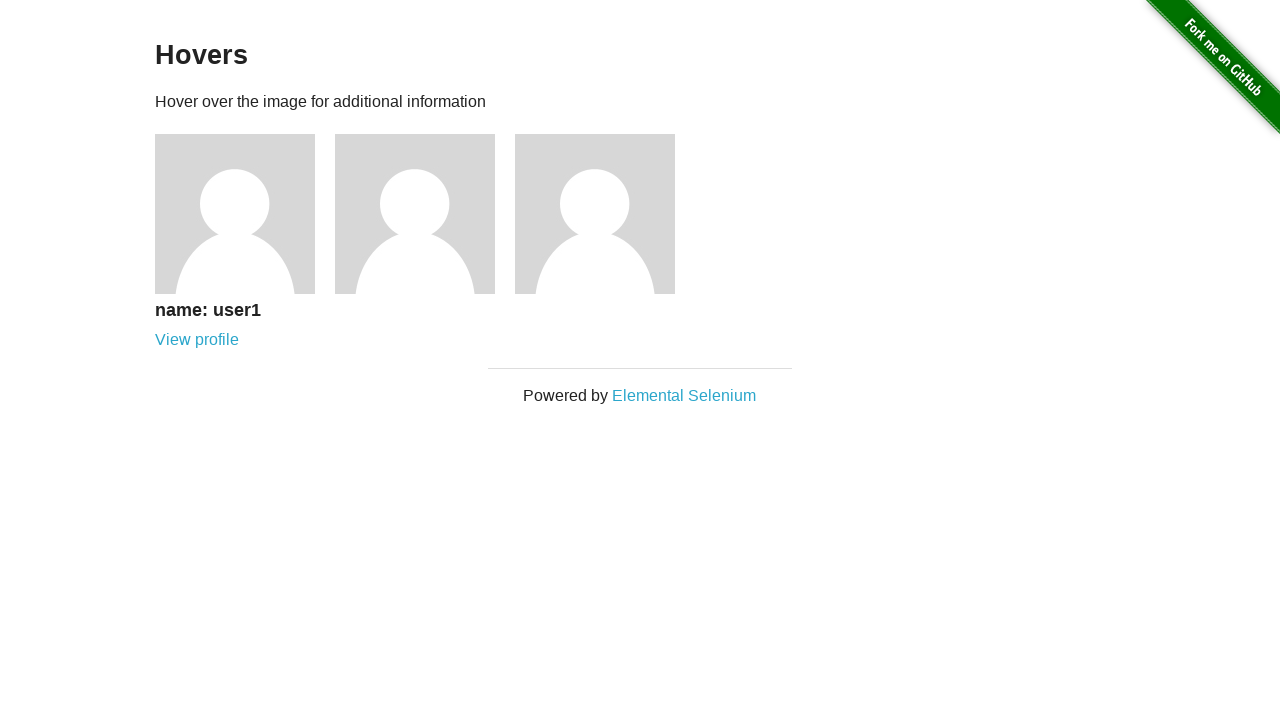

Hovered over second image to reveal hidden user information at (415, 214) on div.figure:nth-child(4) img
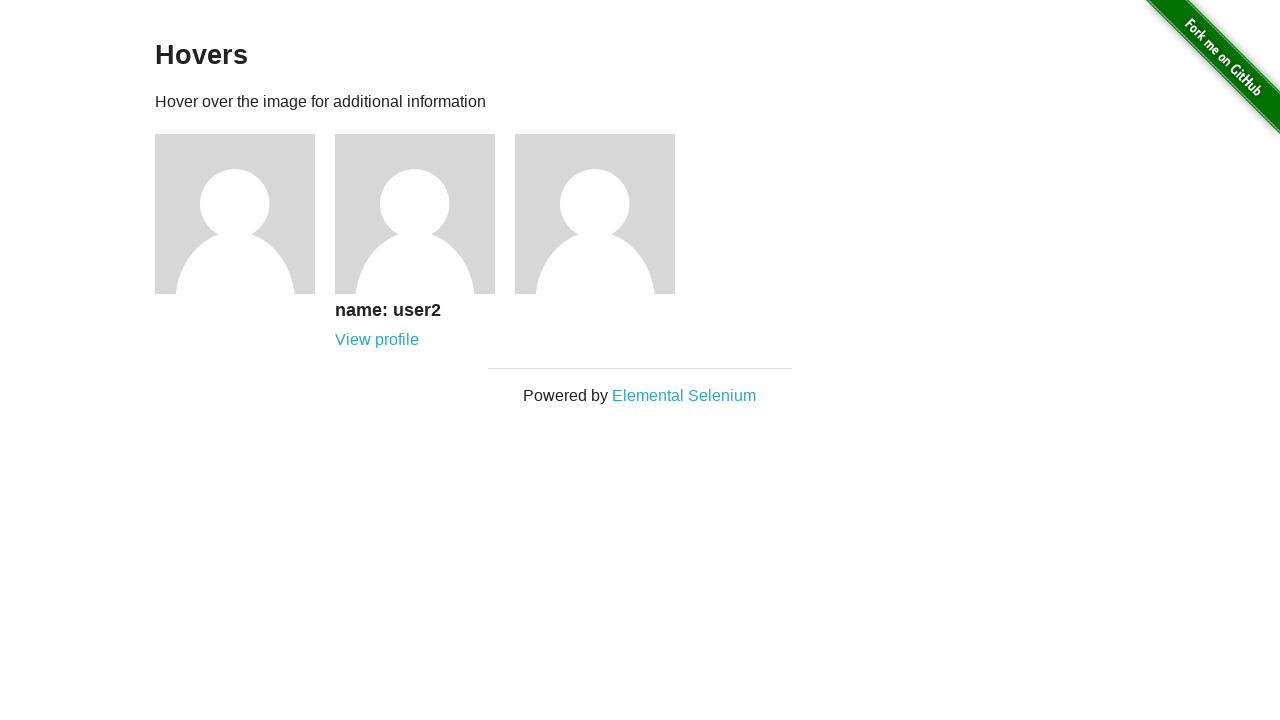

Second image user information caption appeared
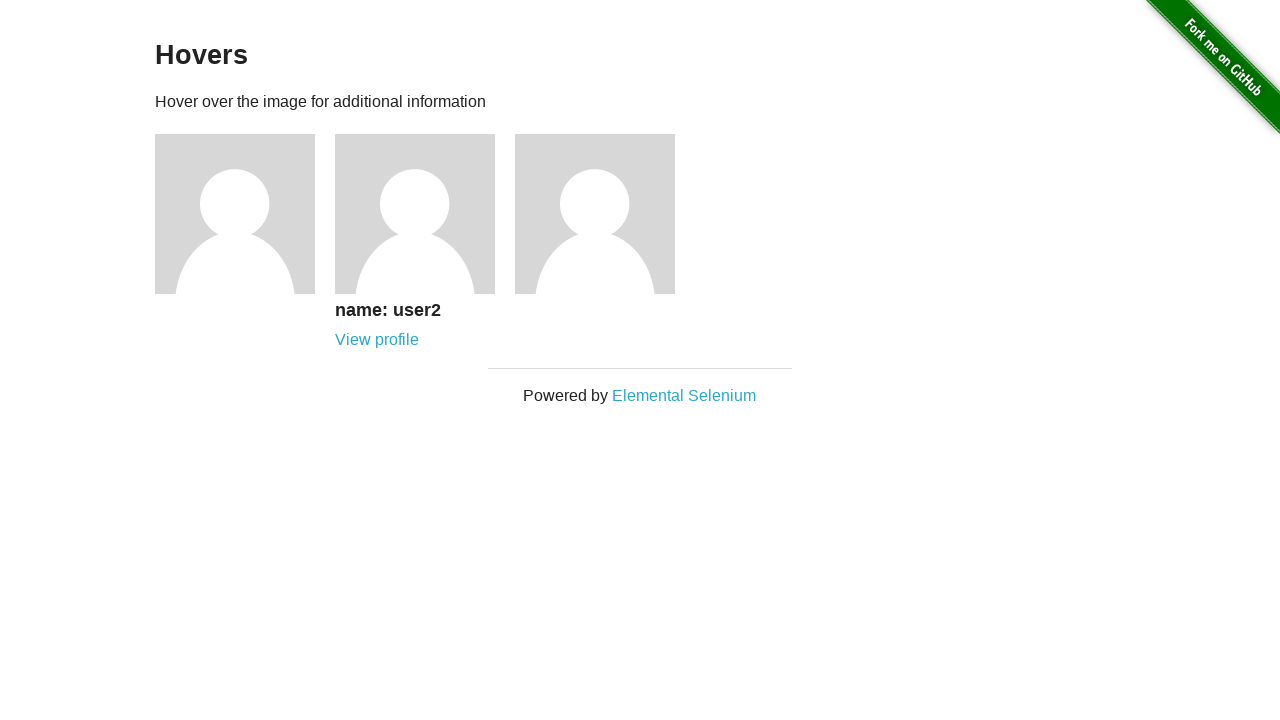

Hovered over third image to reveal hidden user information at (595, 214) on div.figure:nth-child(5) img
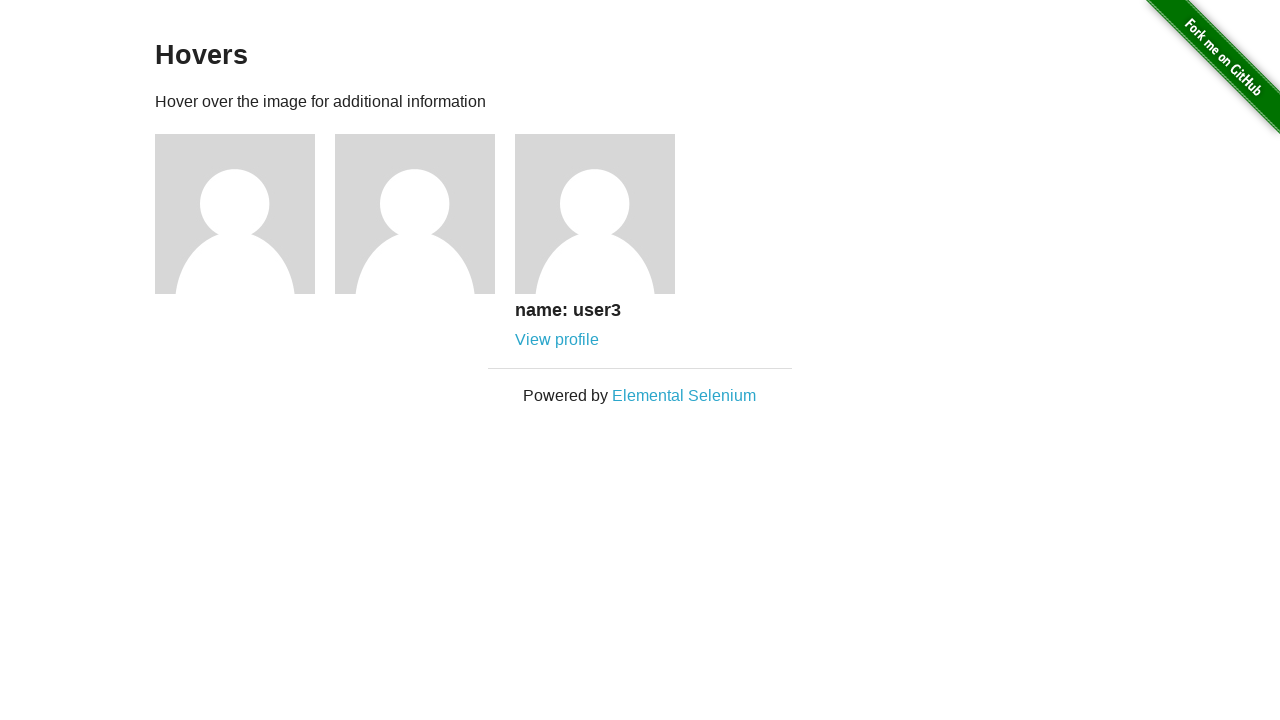

Third image user information caption appeared
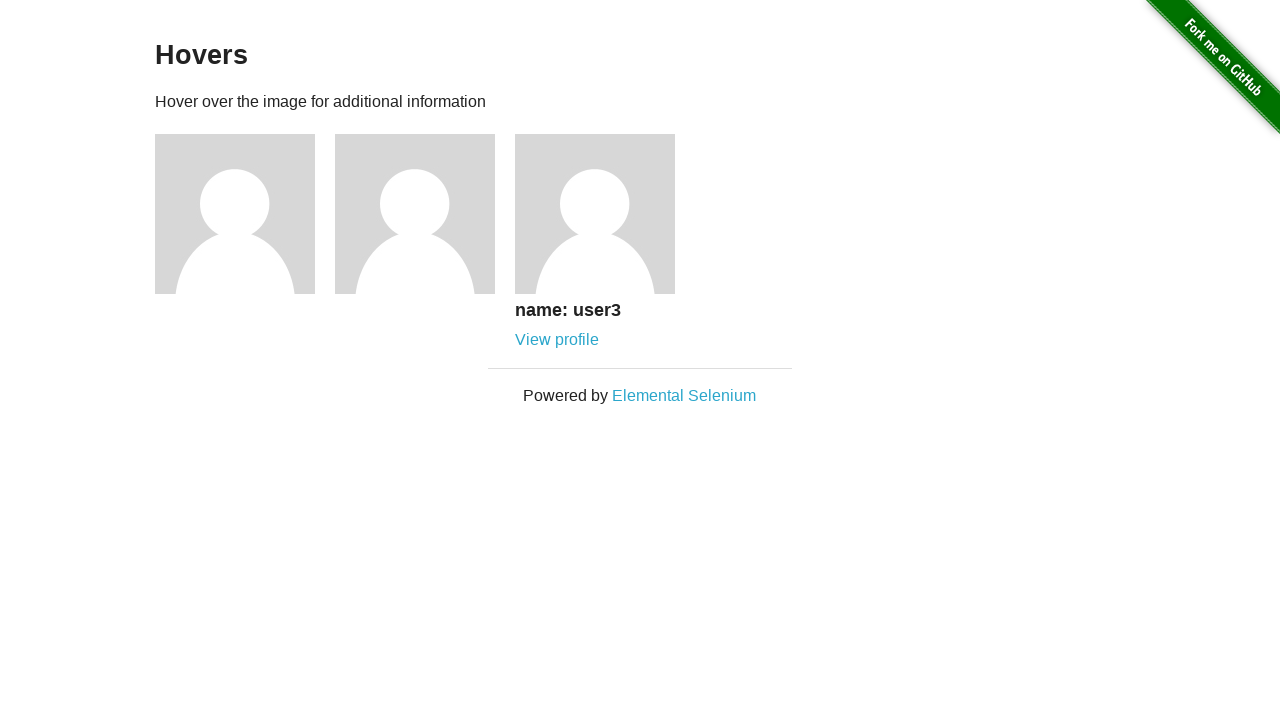

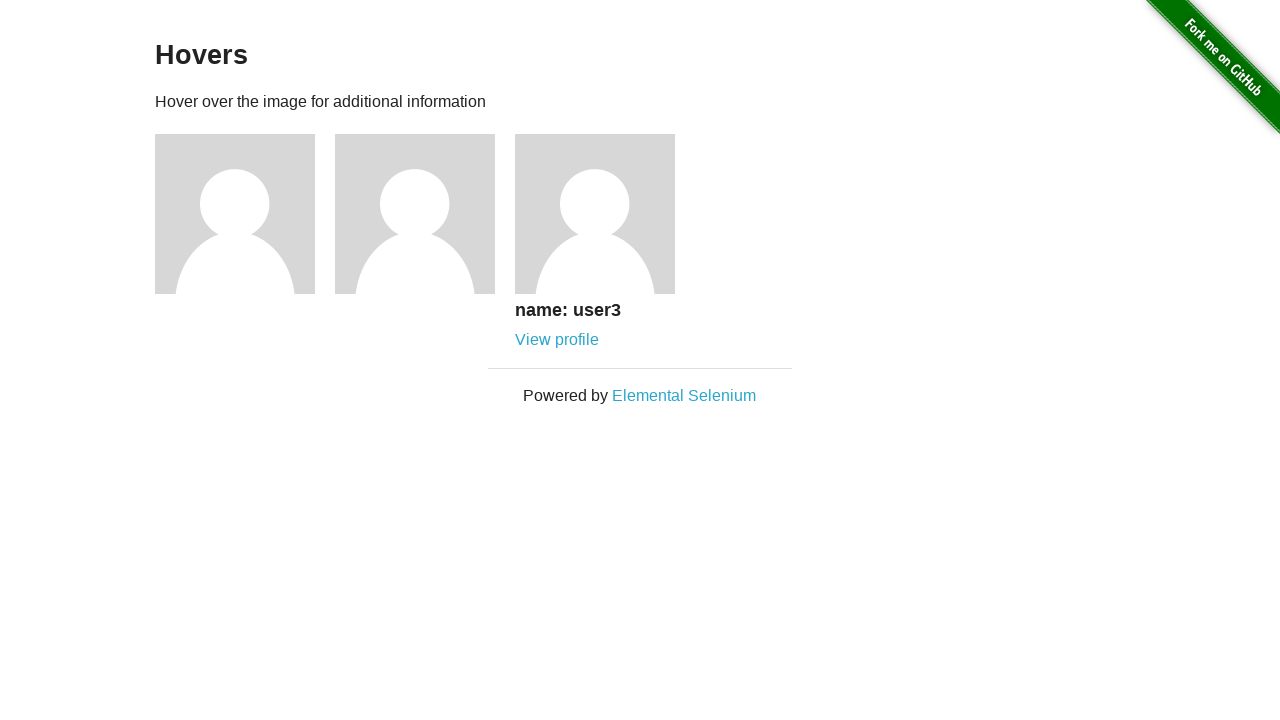